Tests autocomplete functionality by typing partial text and using keyboard navigation to select from suggestions

Starting URL: https://rahulshettyacademy.com/AutomationPractice/

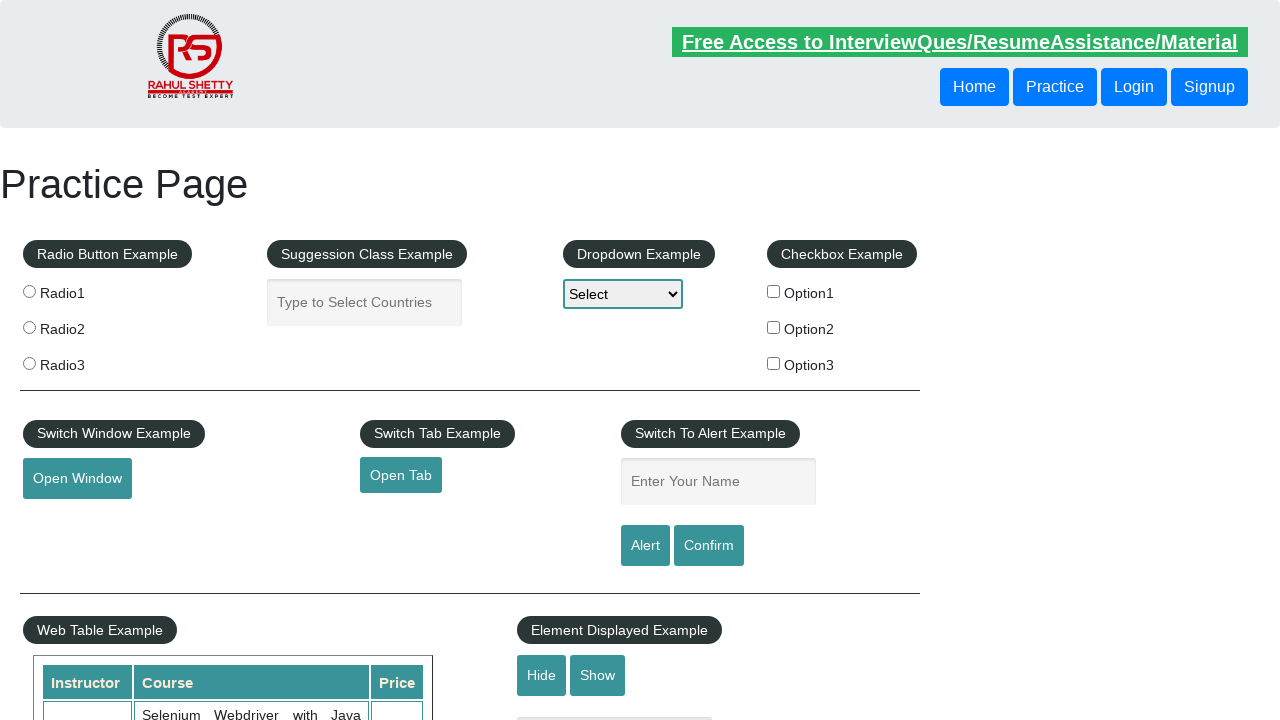

Filled autocomplete field with 'ind' on #autocomplete
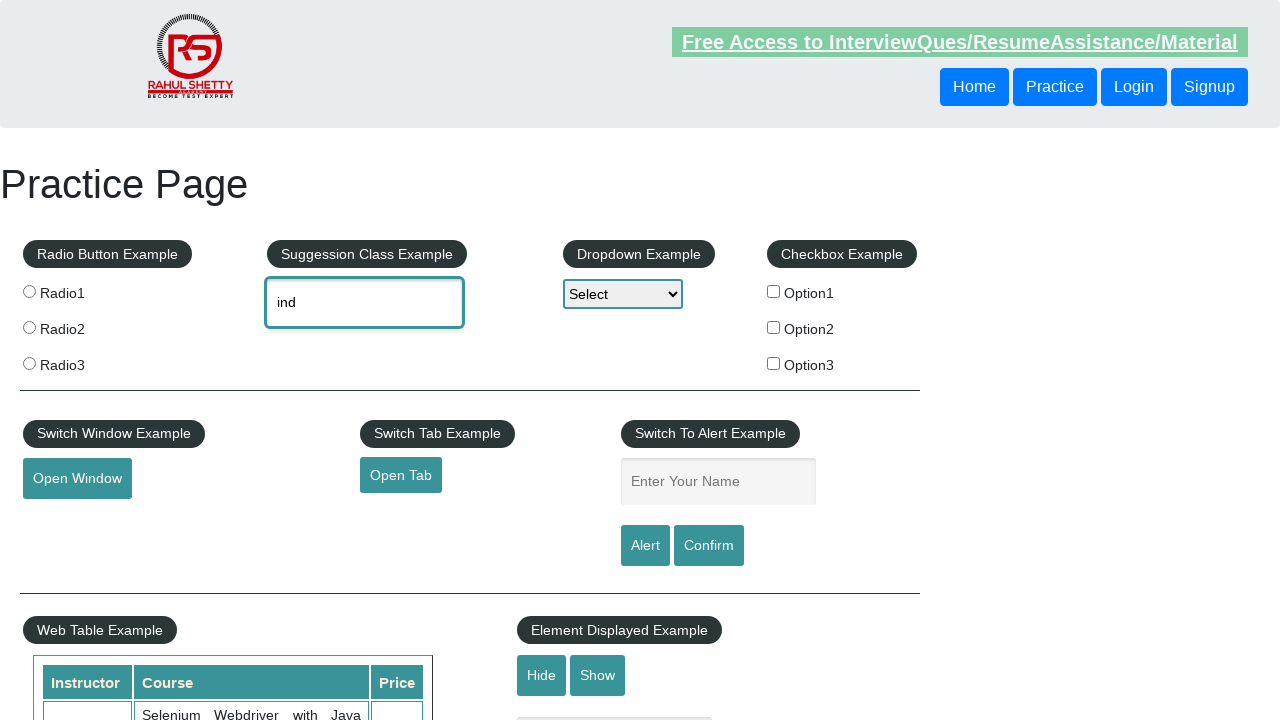

Waited 500ms for autocomplete suggestions to appear
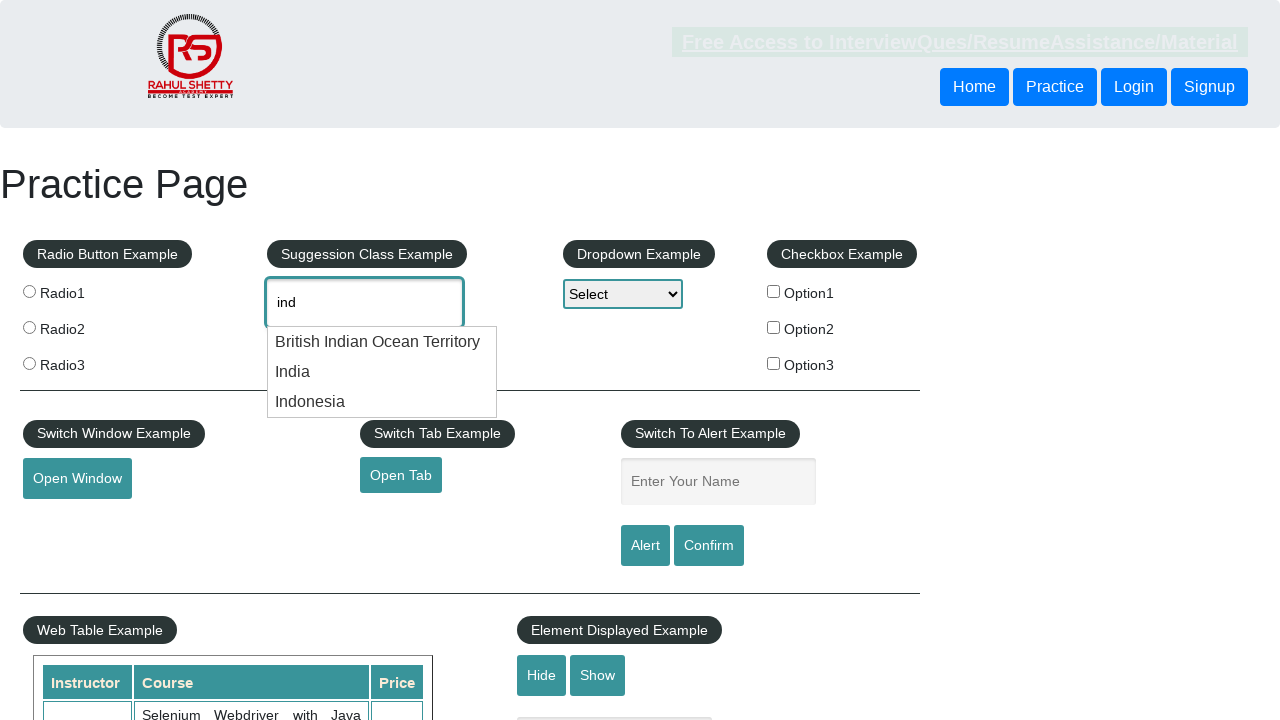

Pressed ArrowDown to navigate to first suggestion on #autocomplete
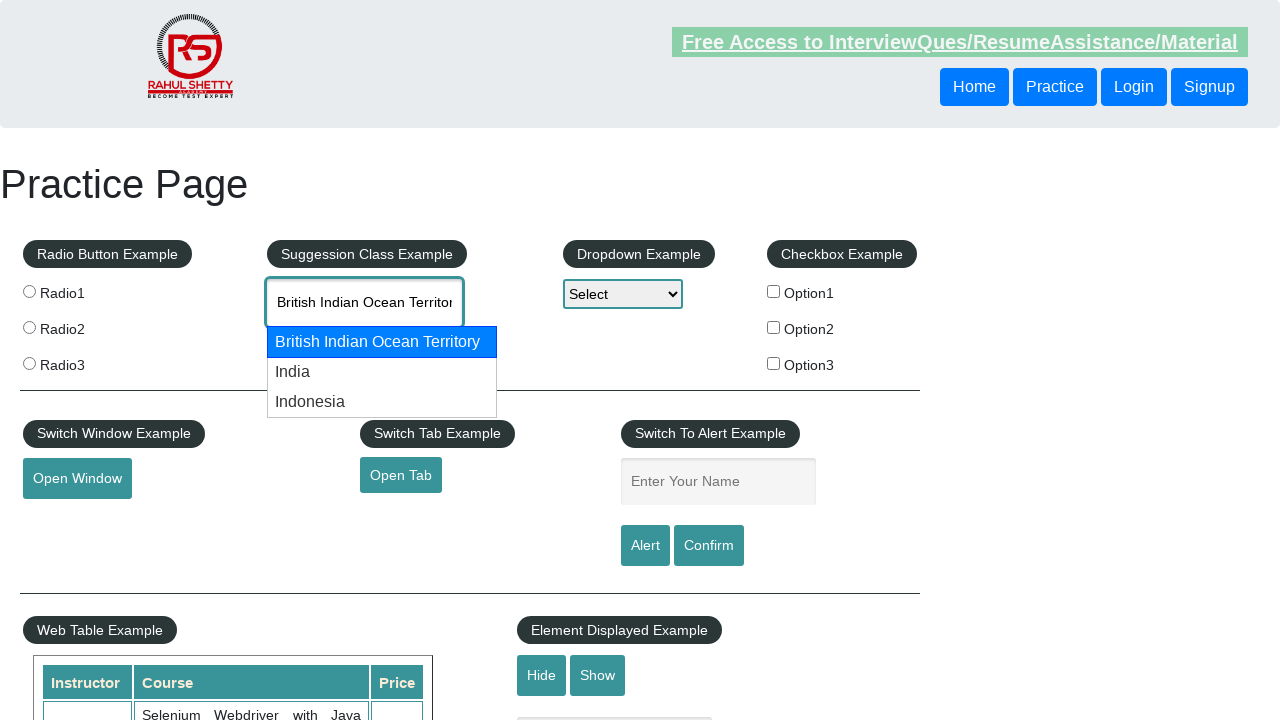

Pressed ArrowDown to navigate to second suggestion on #autocomplete
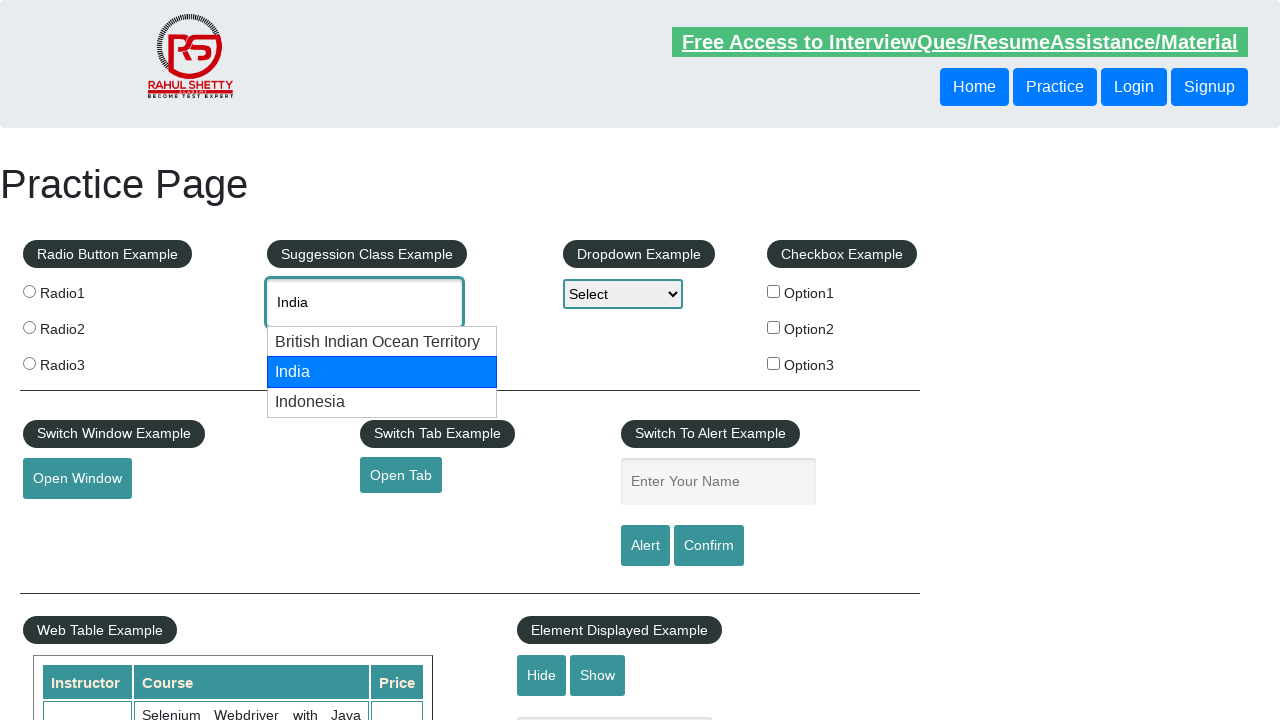

Pressed ArrowDown to navigate to third suggestion on #autocomplete
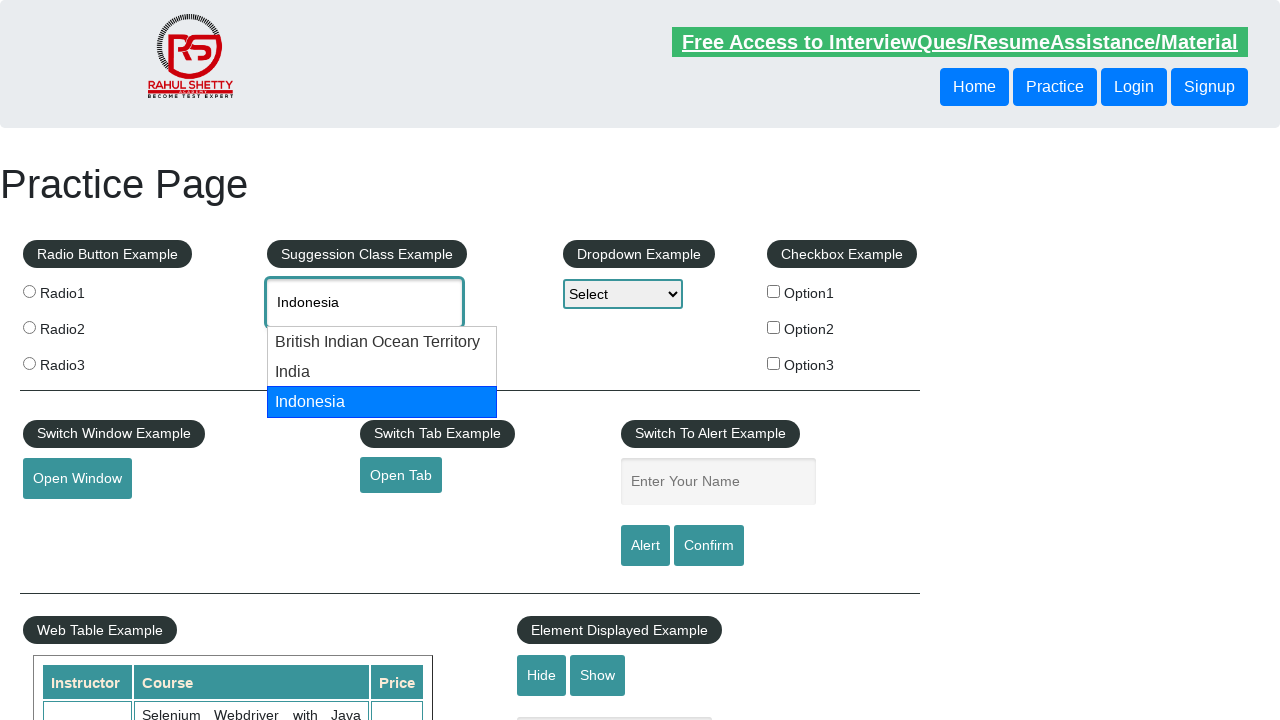

Retrieved selected autocomplete value: None
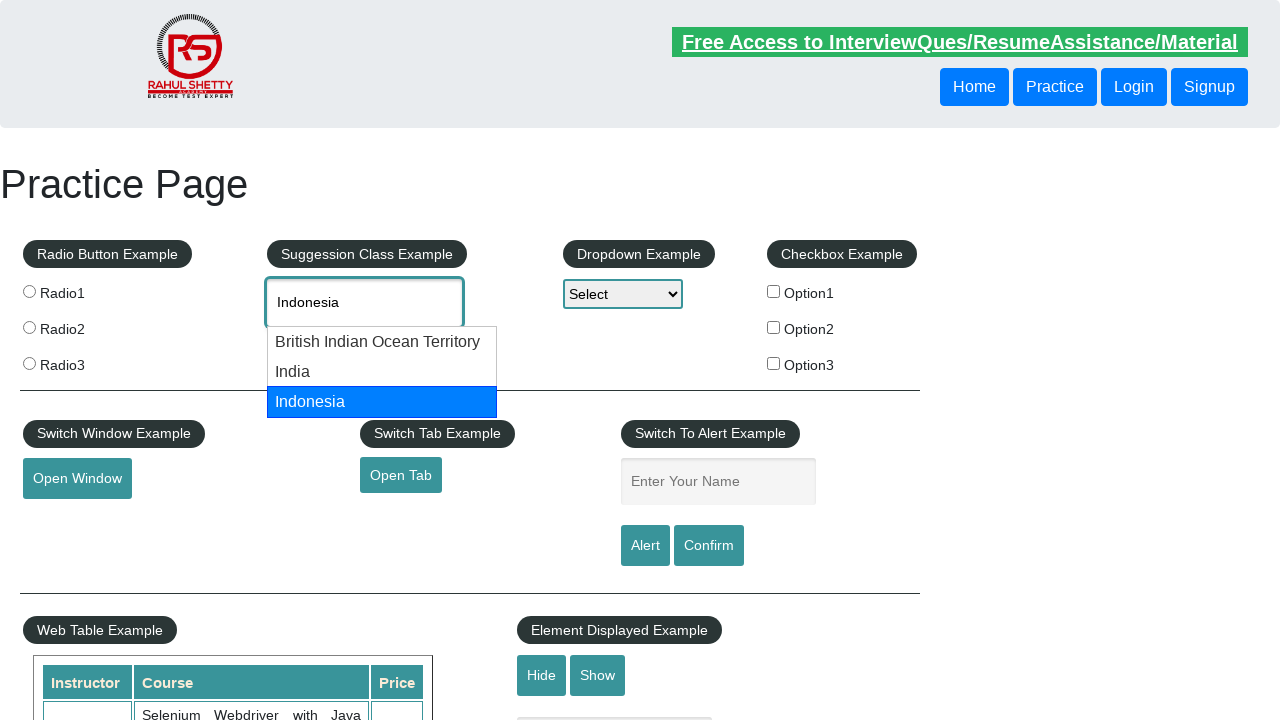

Printed selected value to console
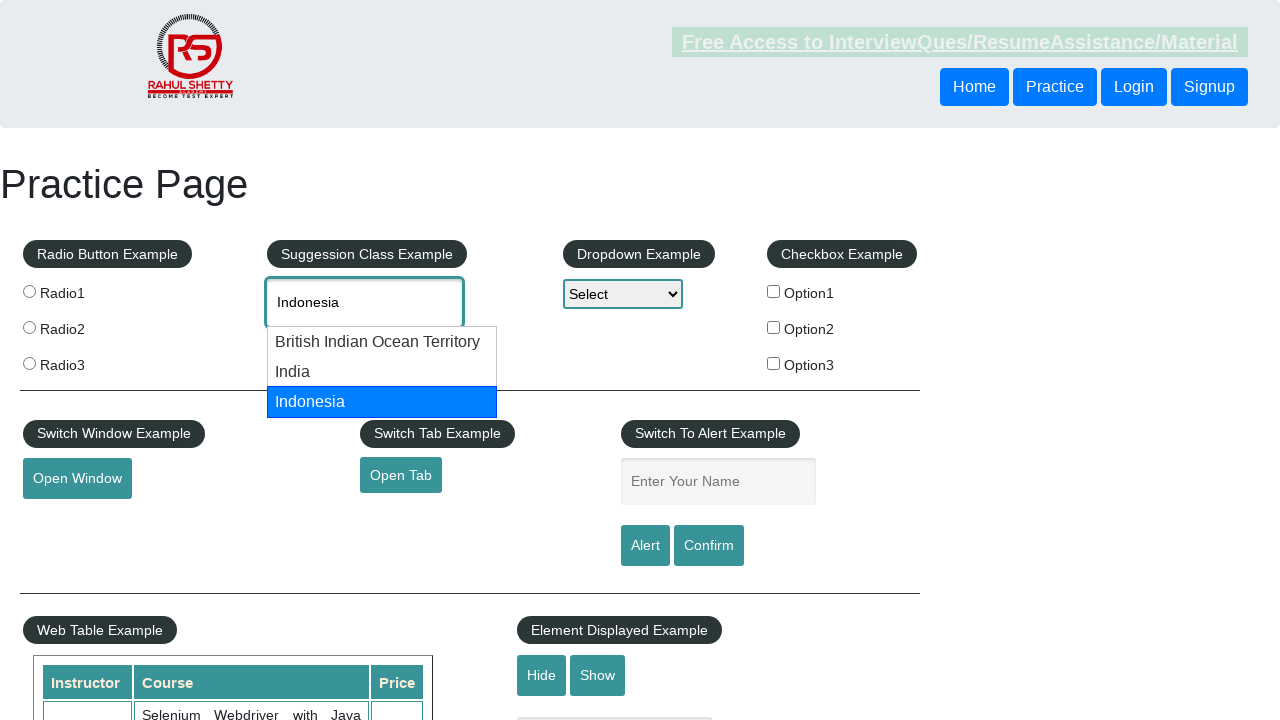

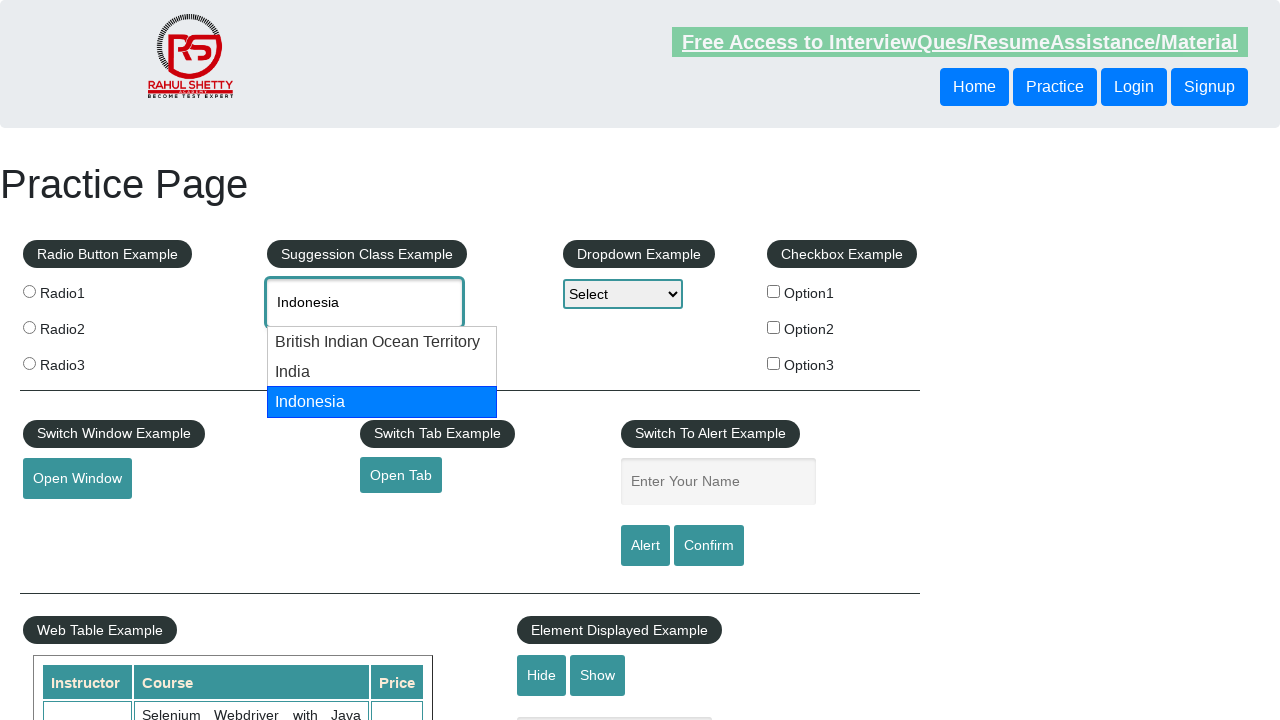